Tests chained keyboard actions by pressing CTRL+A followed by DELETE key

Starting URL: https://the-internet.herokuapp.com/key_presses

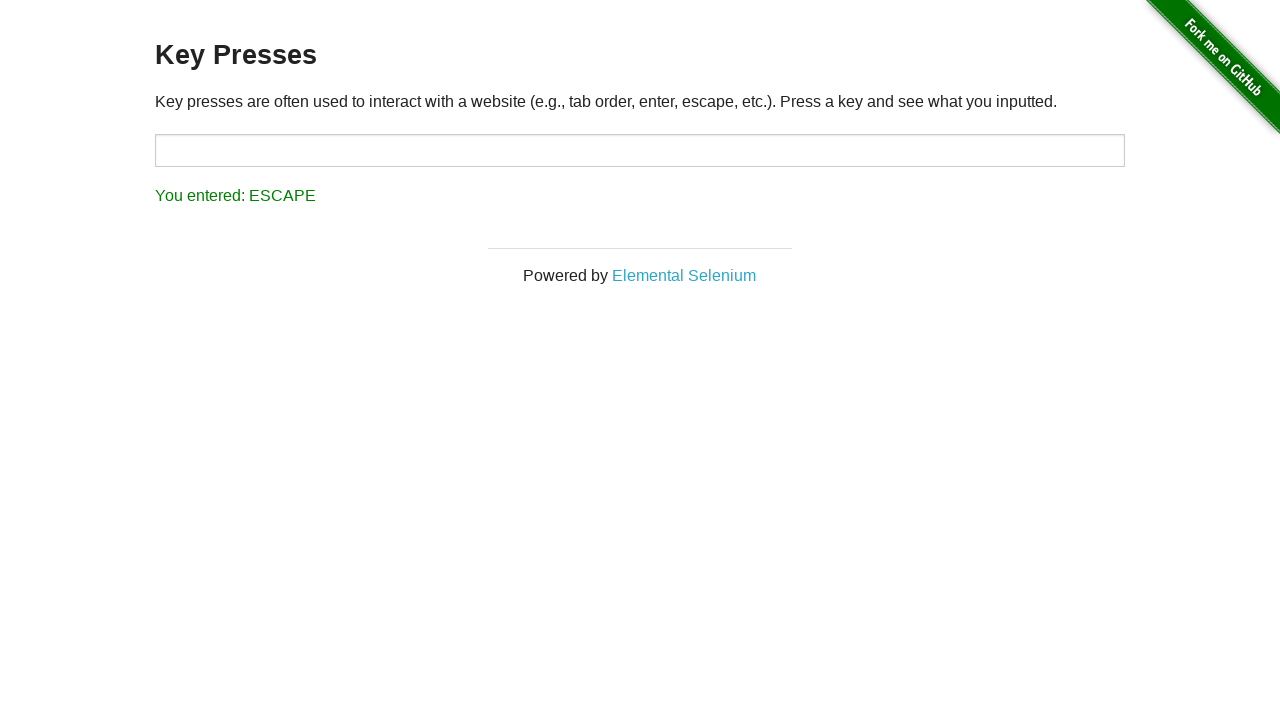

Pressed CTRL+A key combination to select all on body
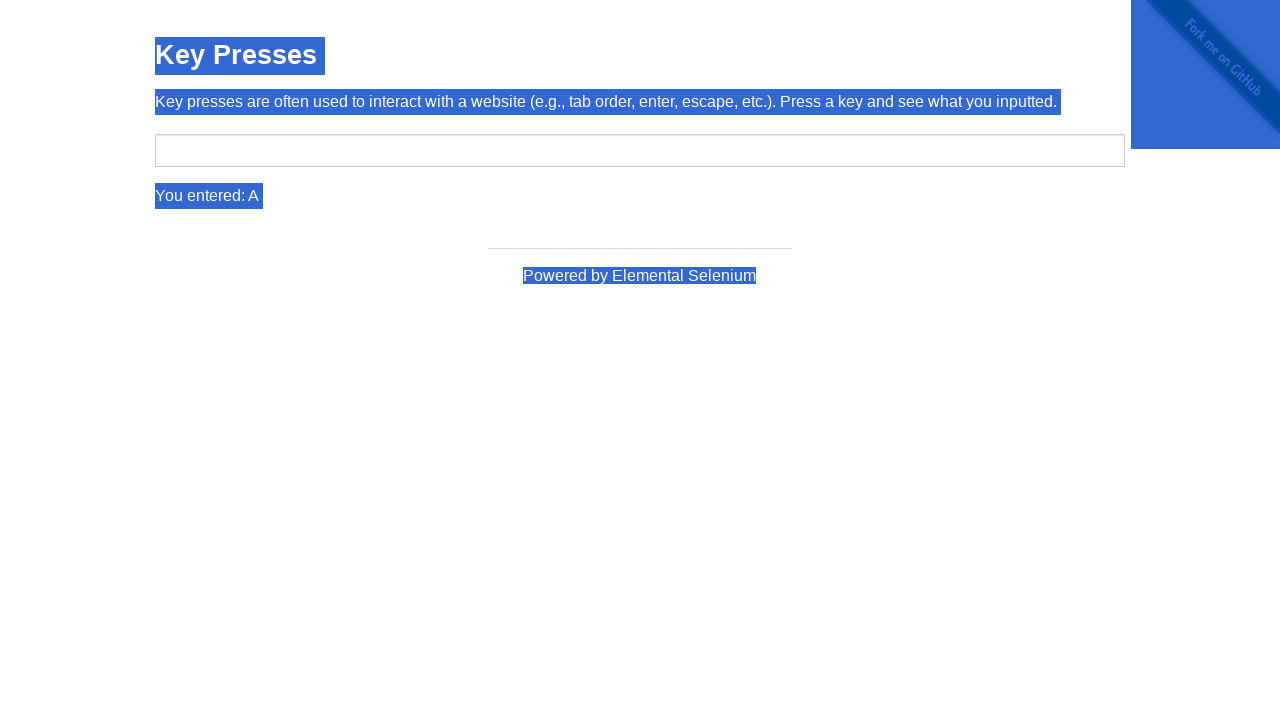

Pressed DELETE key to remove selected content on body
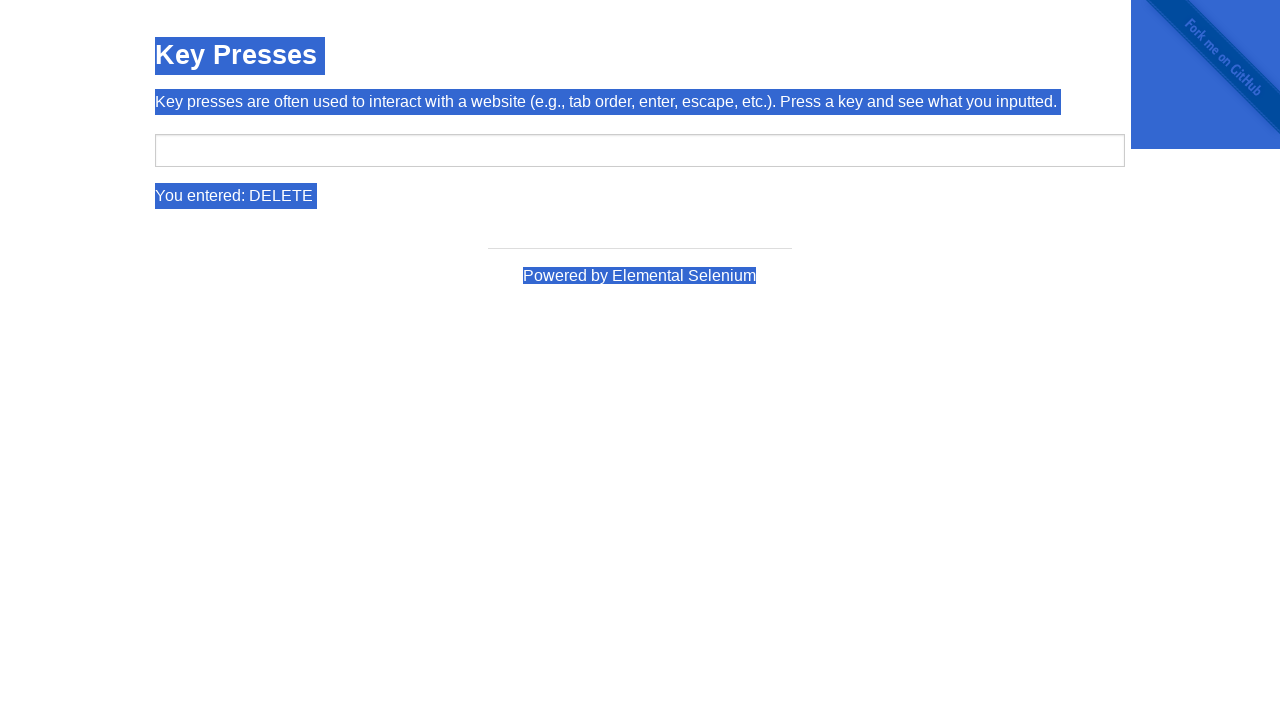

Result element loaded after key combination chain
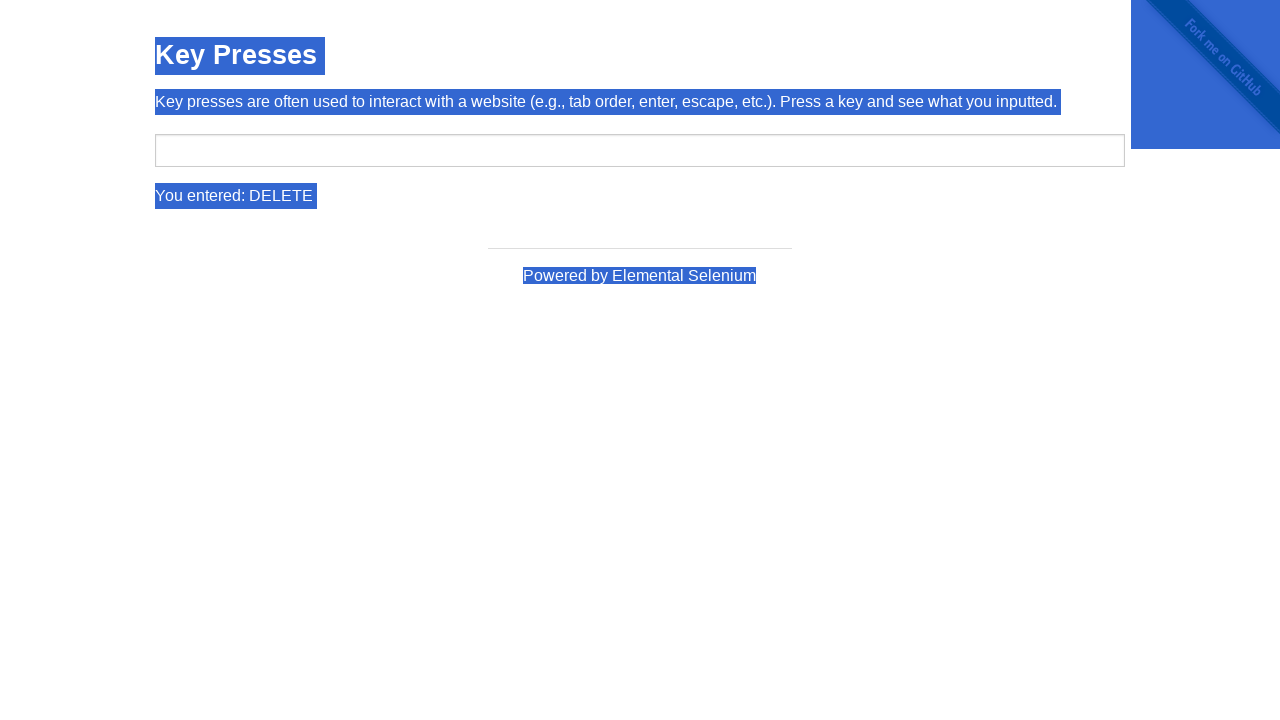

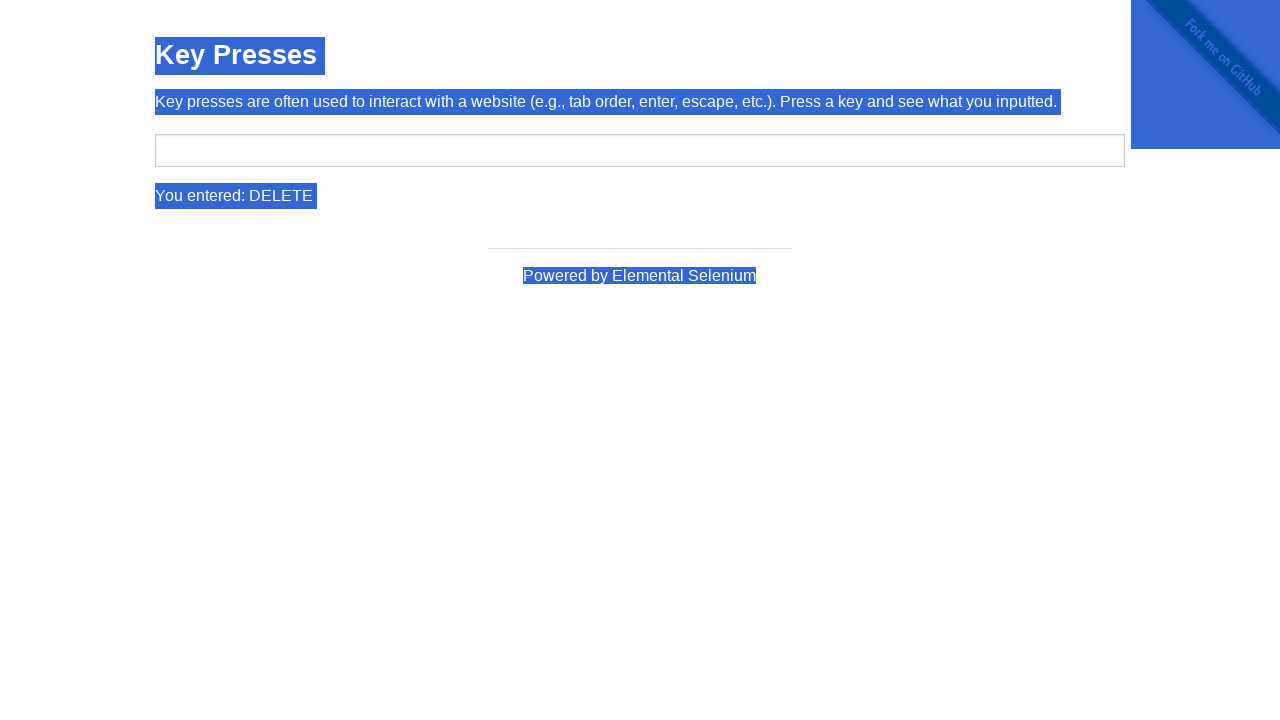